Tests textarea functionality by clearing an existing textbox and entering multi-word text.

Starting URL: https://www.html.am/html-codes/textboxes/html-textbox.cfm

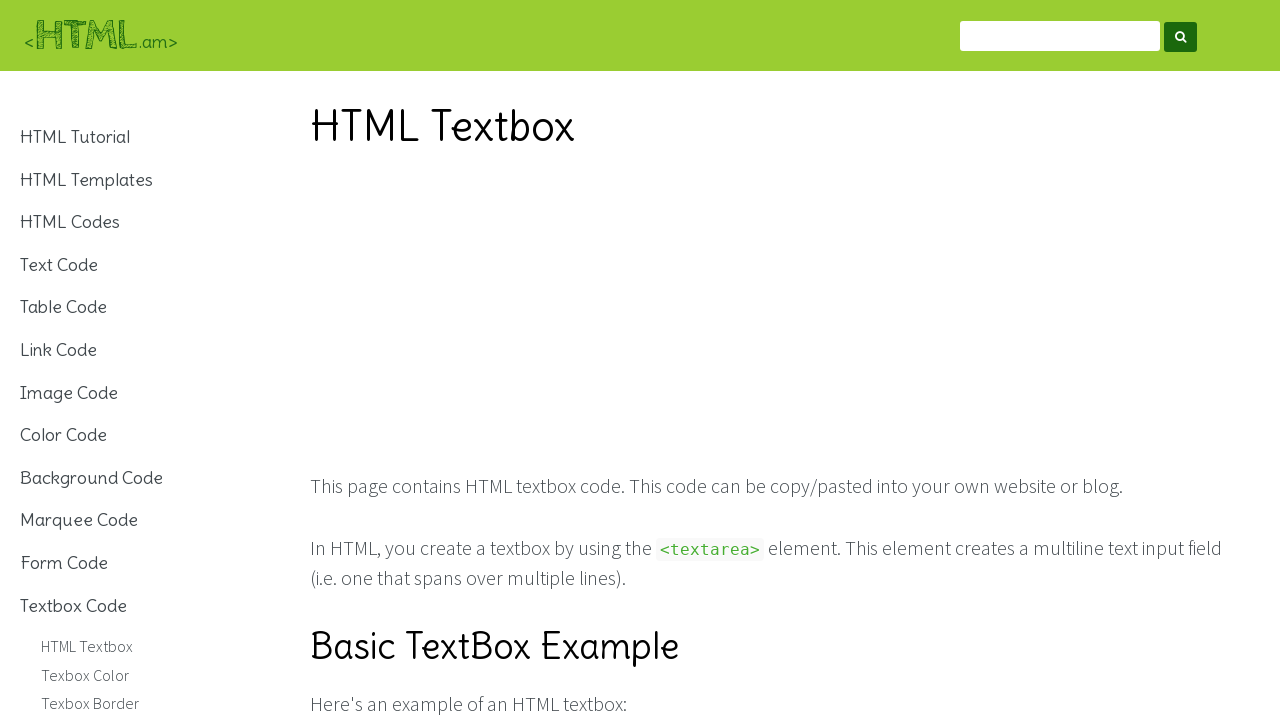

Waited for textarea to be visible
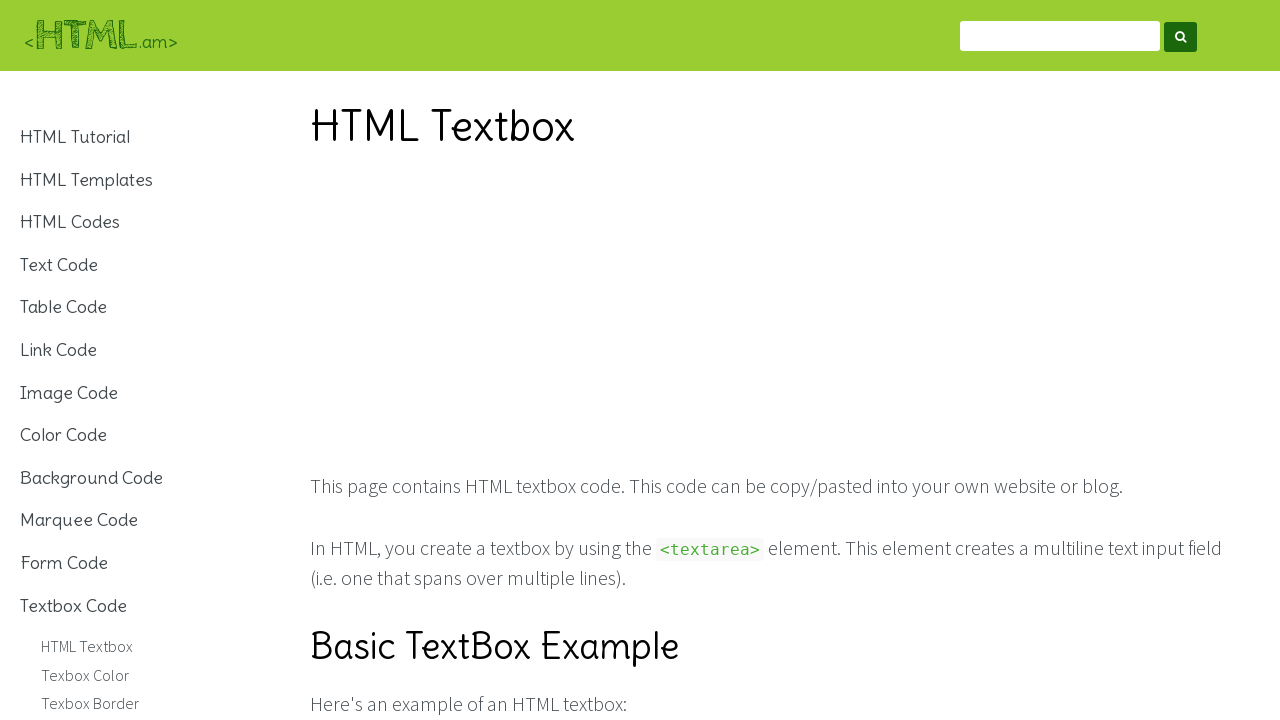

Cleared the textarea on article table textarea
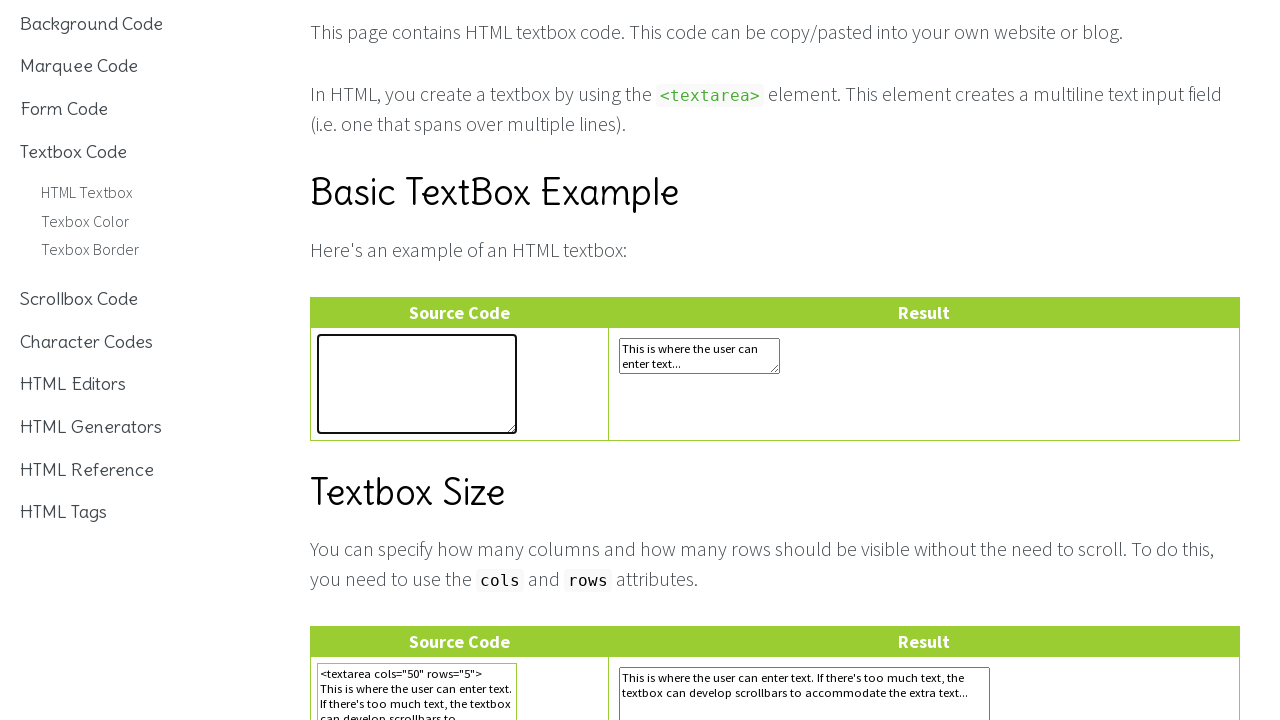

Entered multi-word text 'line1 line2 line3' into textarea on article table textarea
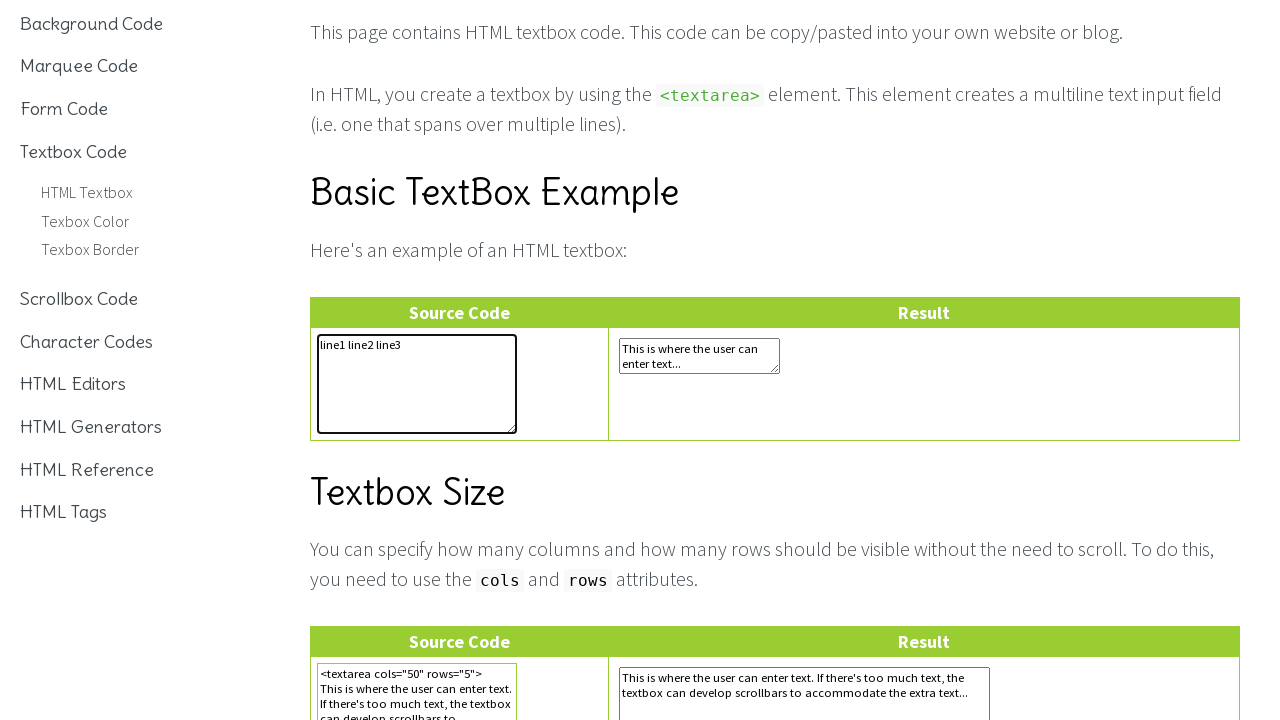

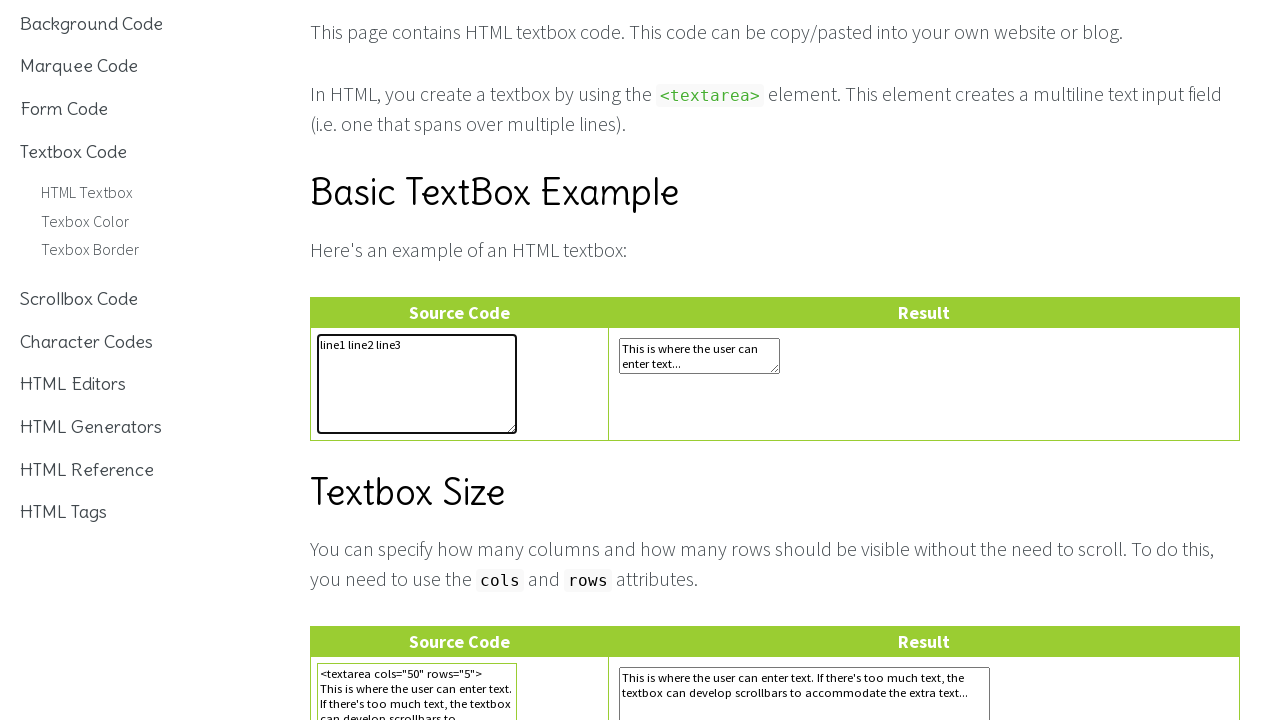